Tests multi-selection combo tree dropdown by clicking on the input and selecting a specific choice

Starting URL: https://www.jqueryscript.net/demo/Drop-Down-Combo-Tree/

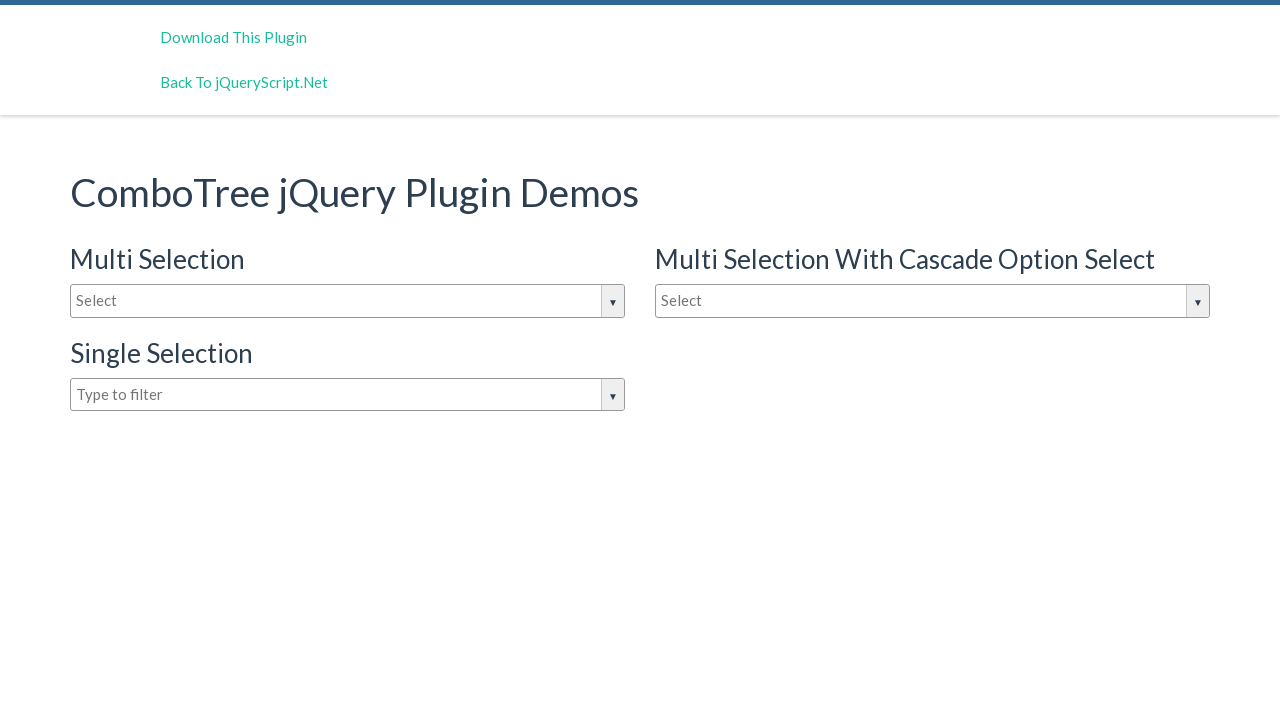

Clicked on combo tree input box to open dropdown at (348, 301) on input#justAnInputBox
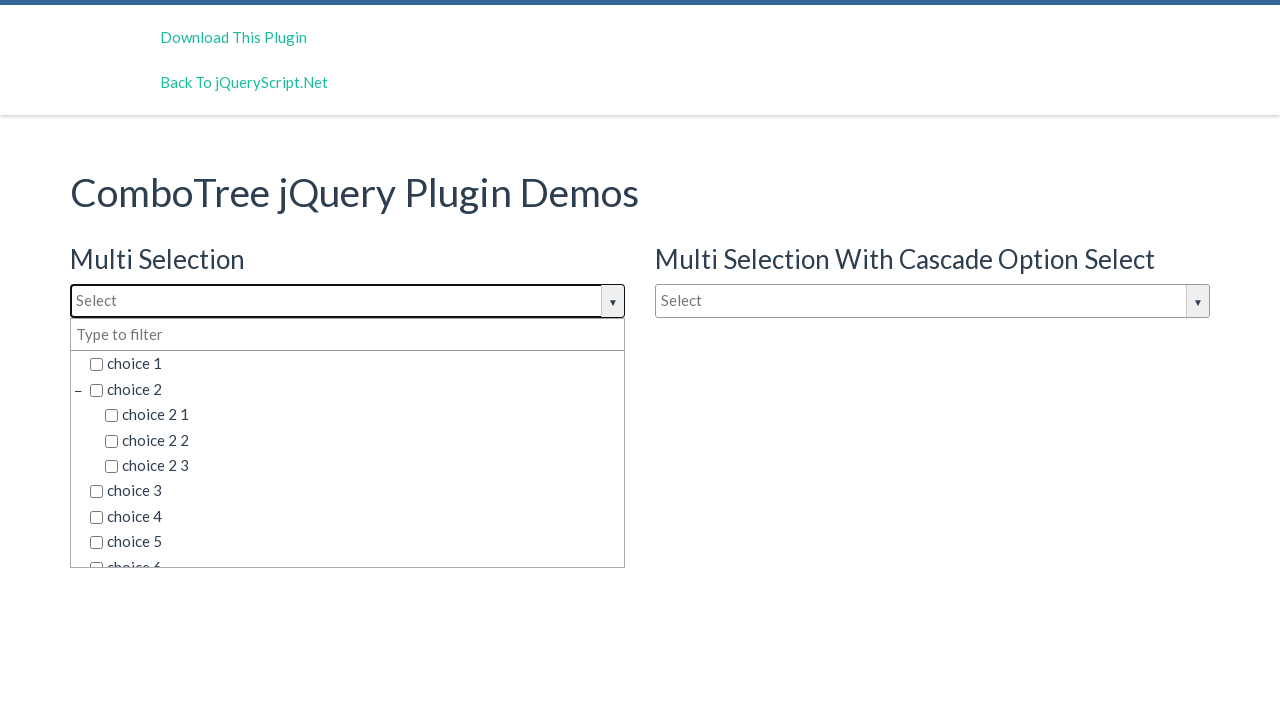

Dropdown menu became visible with combo tree options
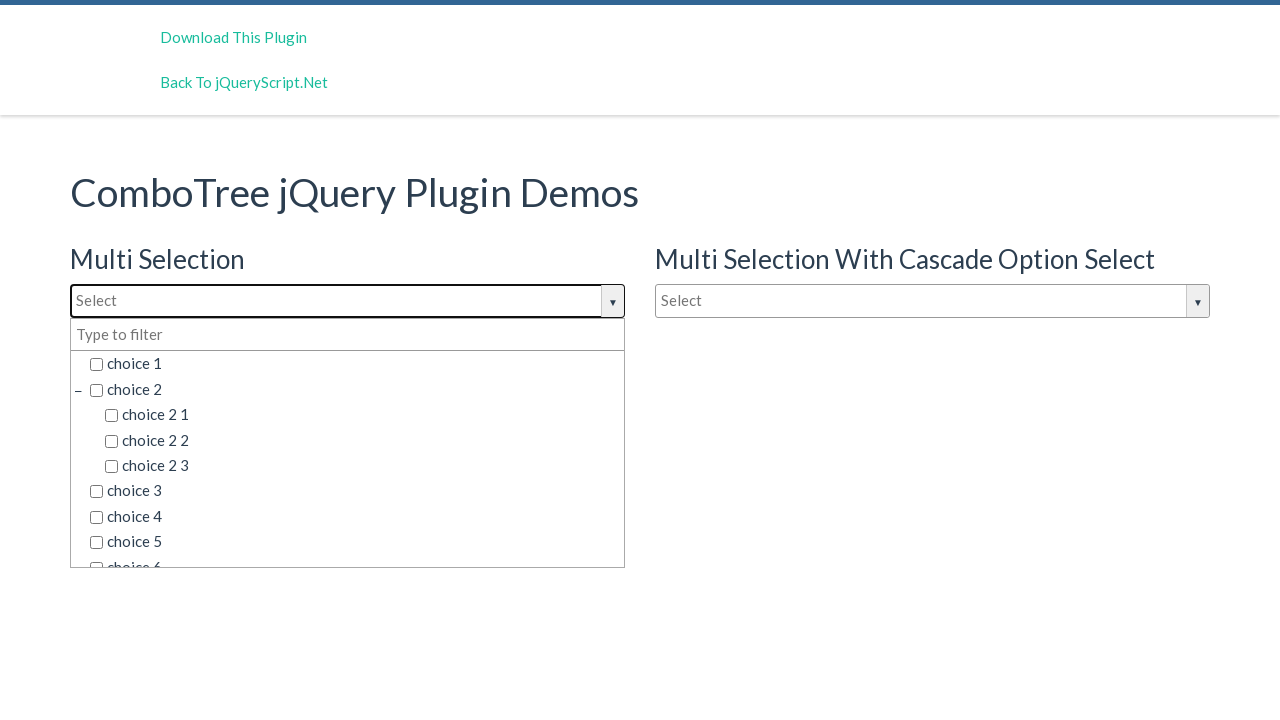

Selected 'choice 1' from the dropdown menu at (355, 364) on li.ComboTreeItemChlid span[data-id='0']:has-text('choice 1')
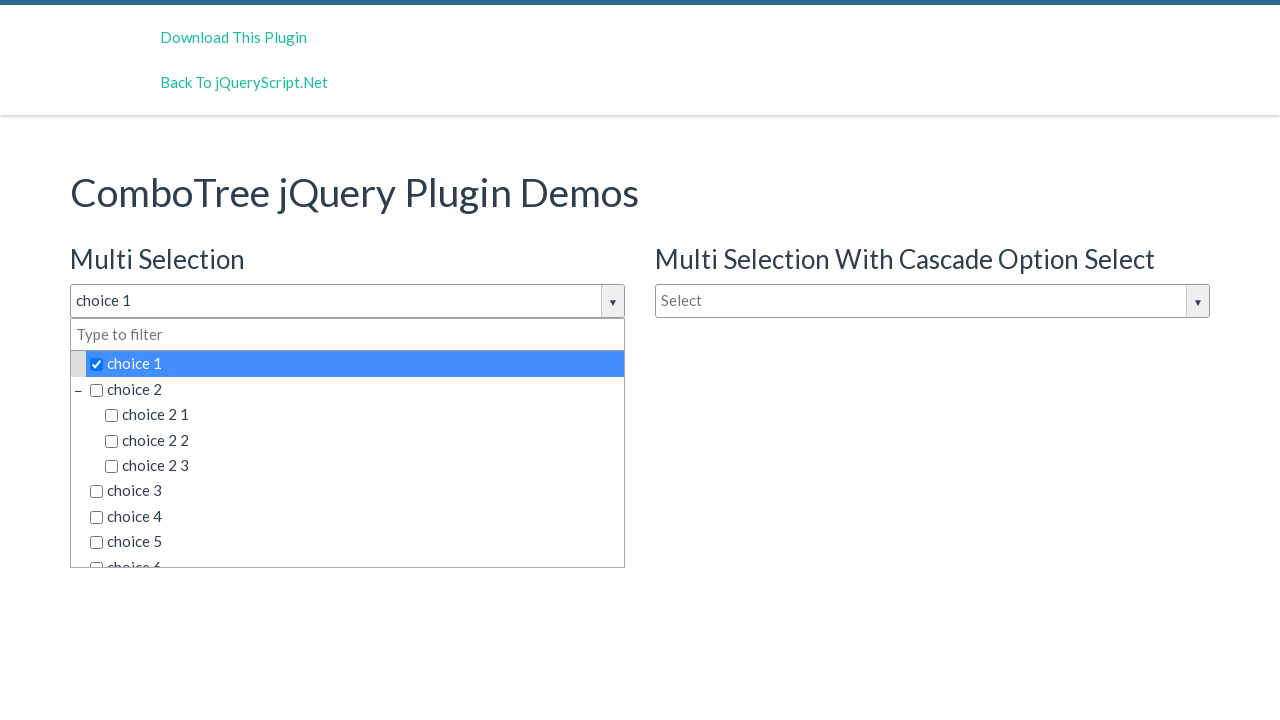

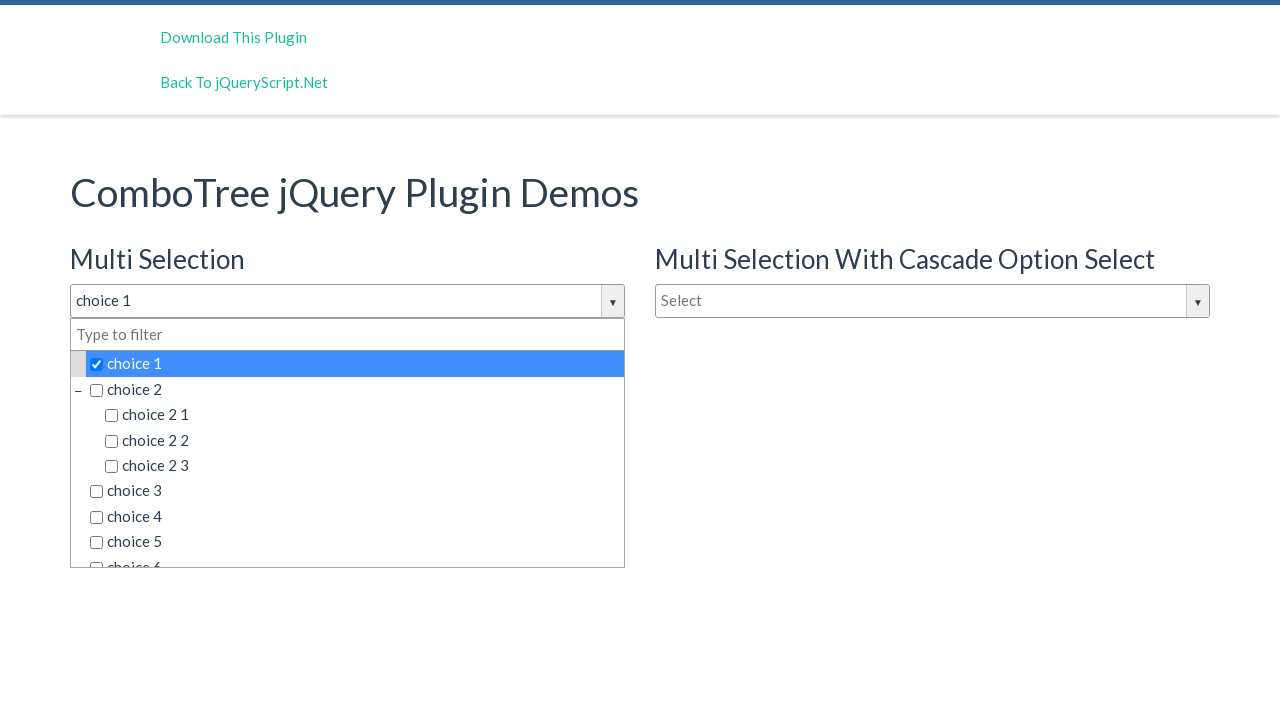